Tests that the All filter shows all items regardless of completion status

Starting URL: https://demo.playwright.dev/todomvc

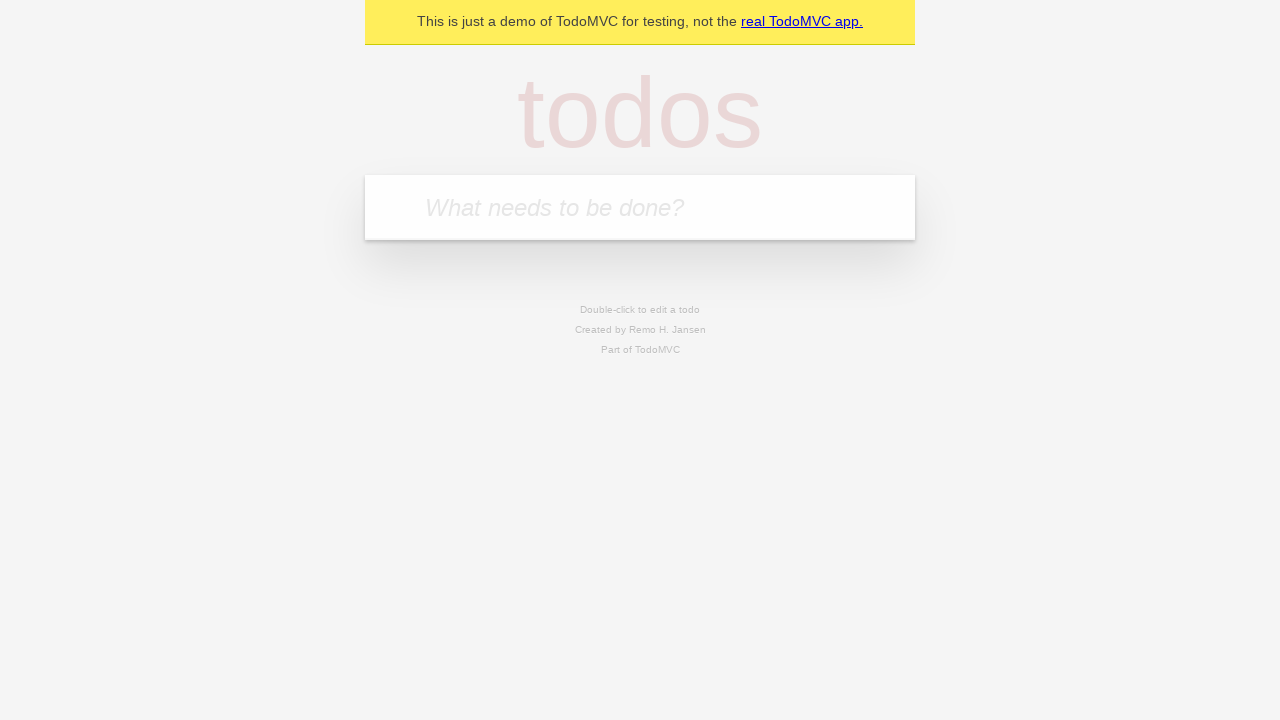

Filled todo input with 'buy some cheese' on internal:attr=[placeholder="What needs to be done?"i]
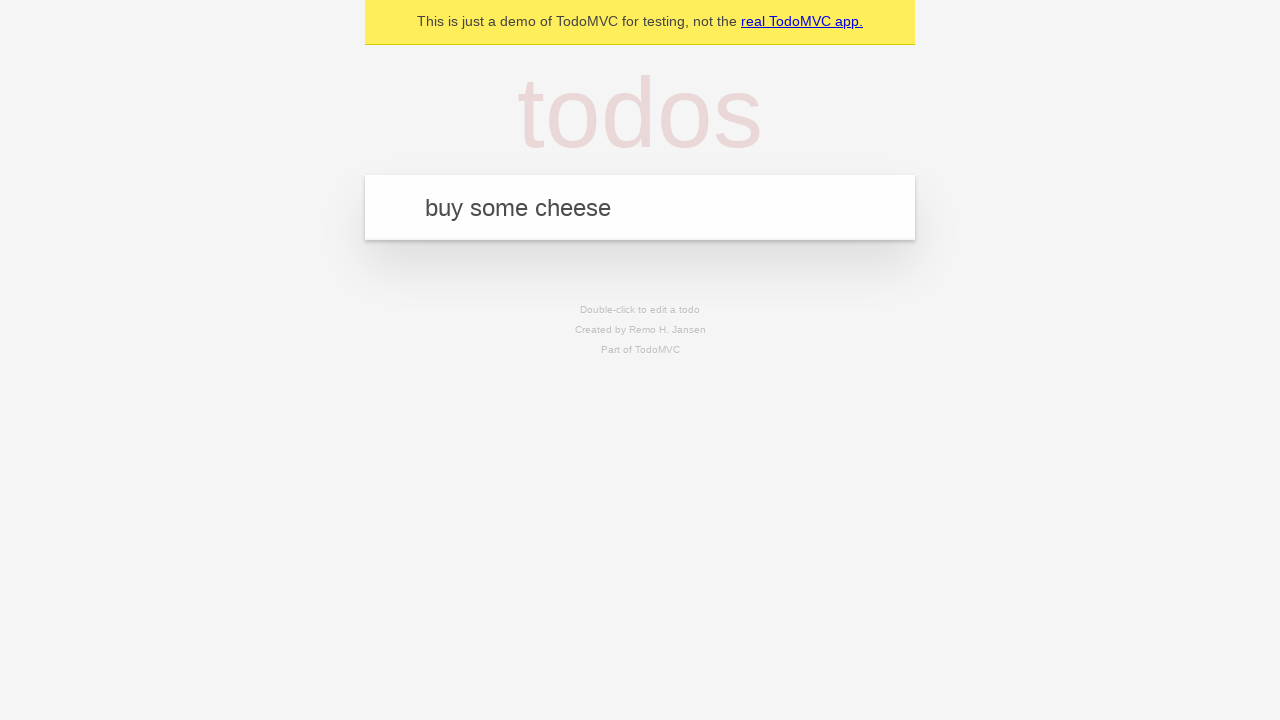

Pressed Enter to create todo 'buy some cheese' on internal:attr=[placeholder="What needs to be done?"i]
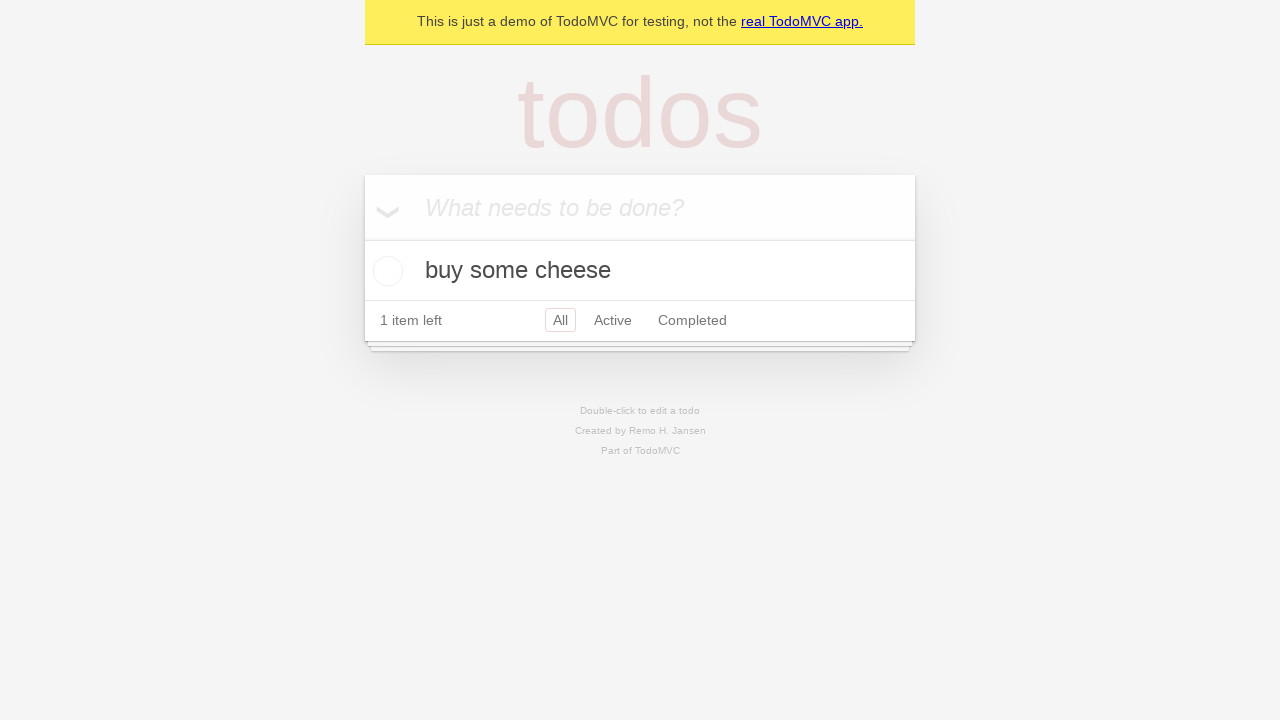

Filled todo input with 'feed the cat' on internal:attr=[placeholder="What needs to be done?"i]
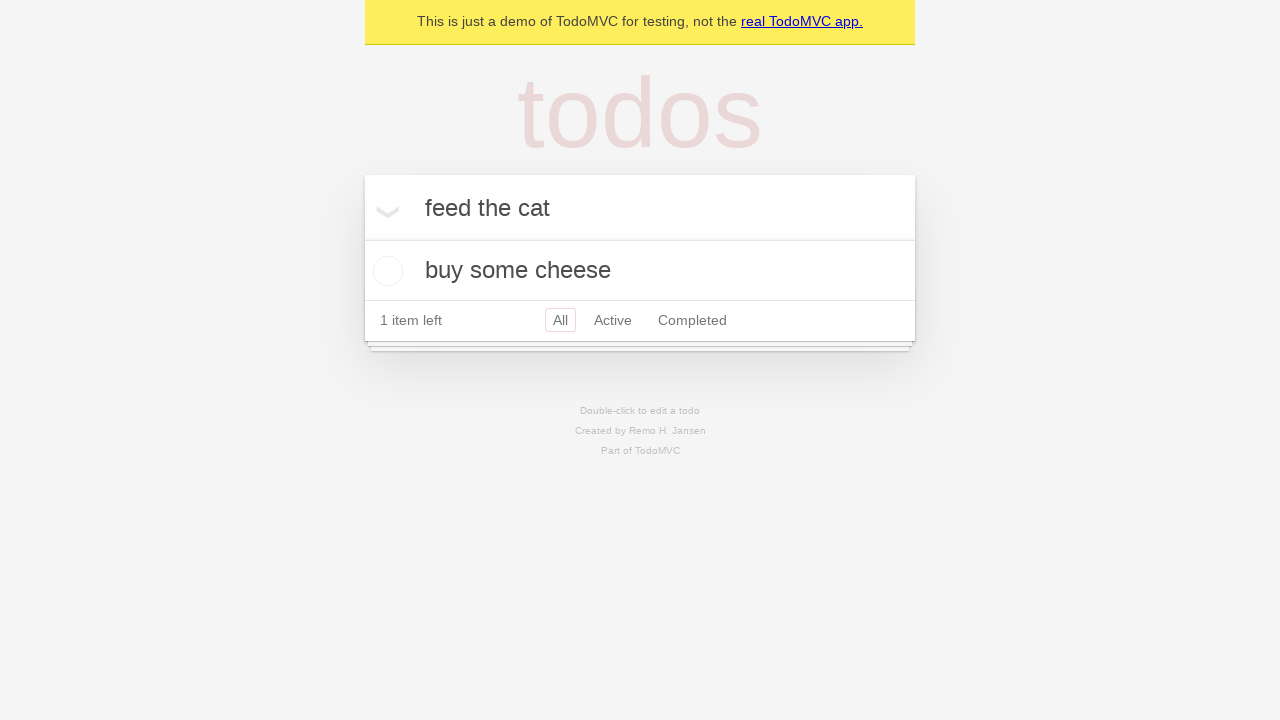

Pressed Enter to create todo 'feed the cat' on internal:attr=[placeholder="What needs to be done?"i]
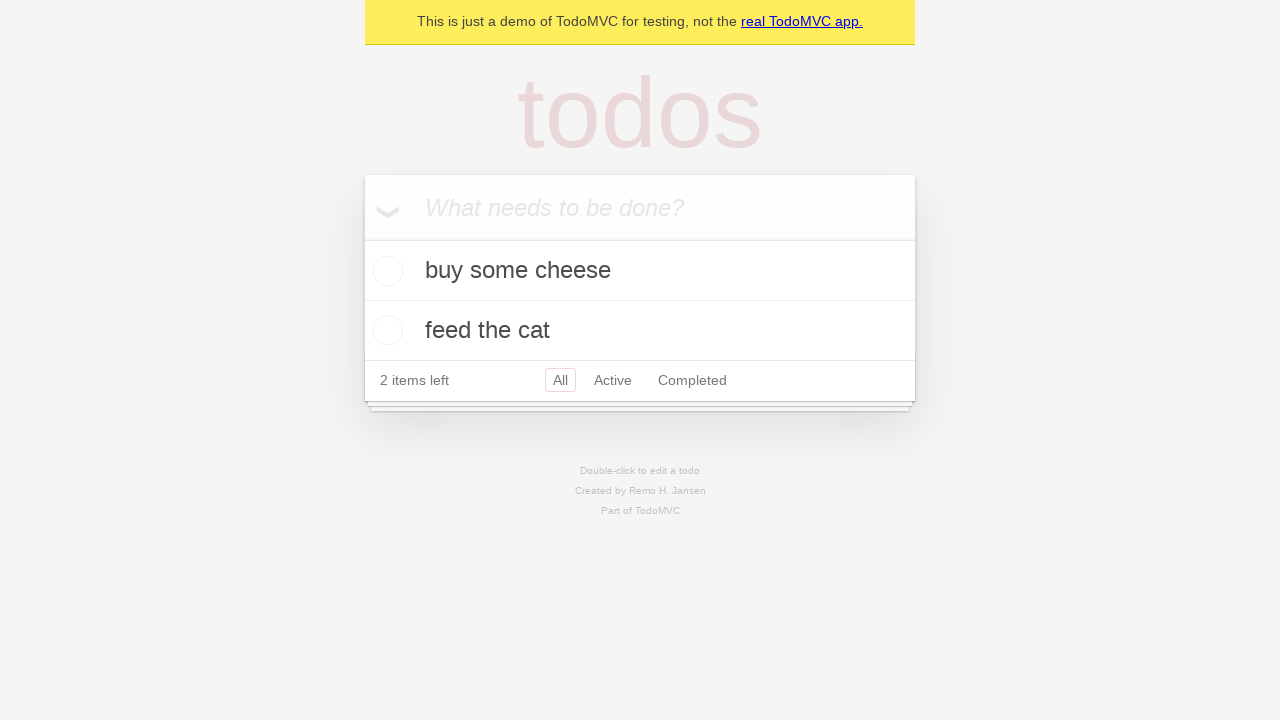

Filled todo input with 'book a doctors appointment' on internal:attr=[placeholder="What needs to be done?"i]
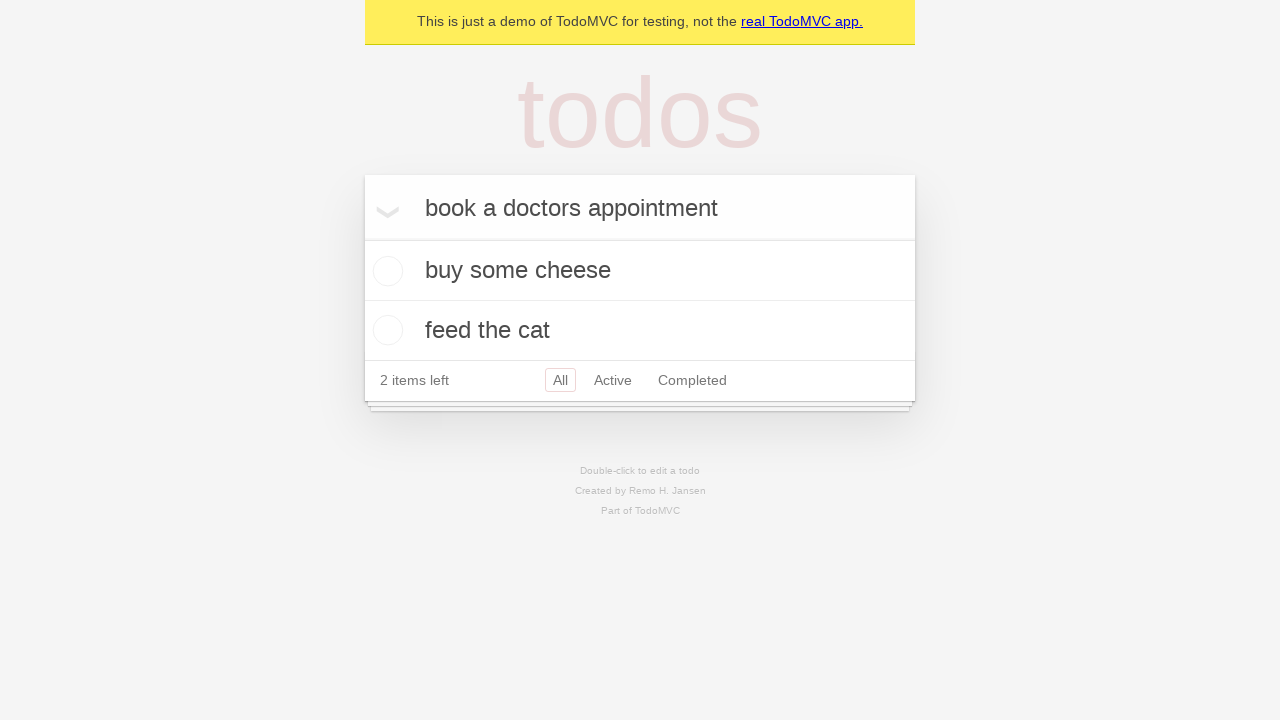

Pressed Enter to create todo 'book a doctors appointment' on internal:attr=[placeholder="What needs to be done?"i]
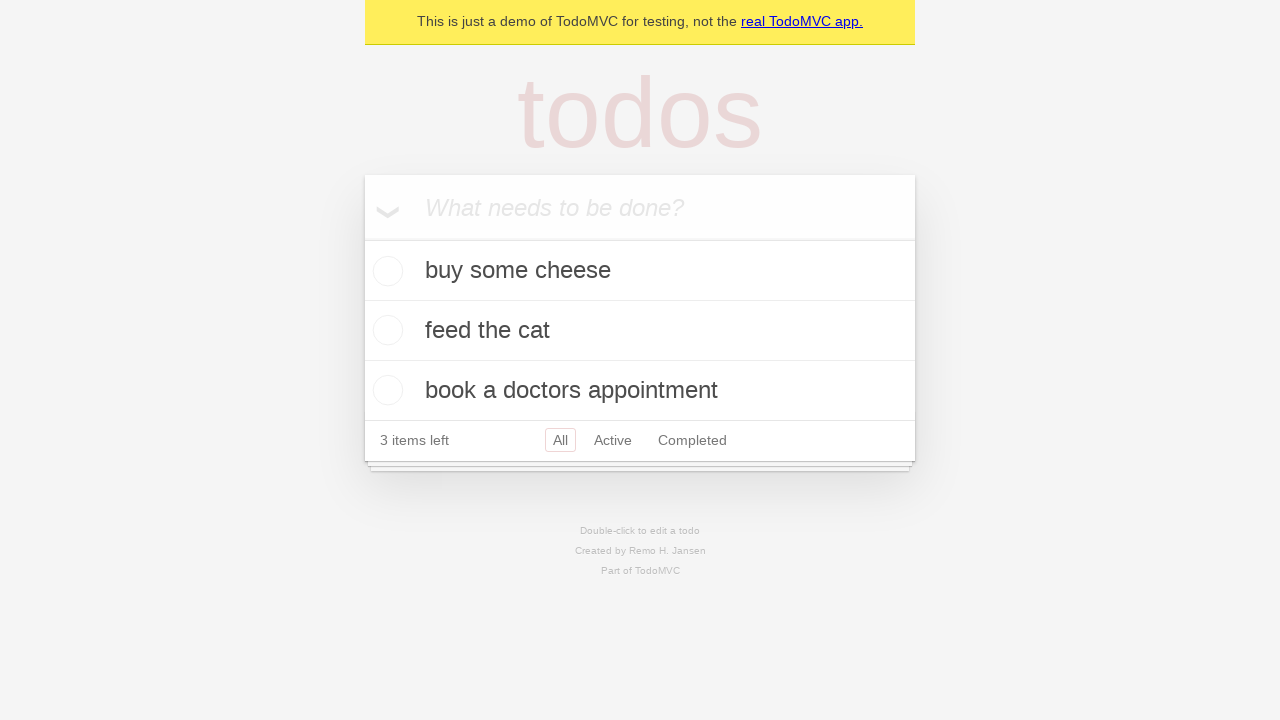

All 3 todos have been created and are visible
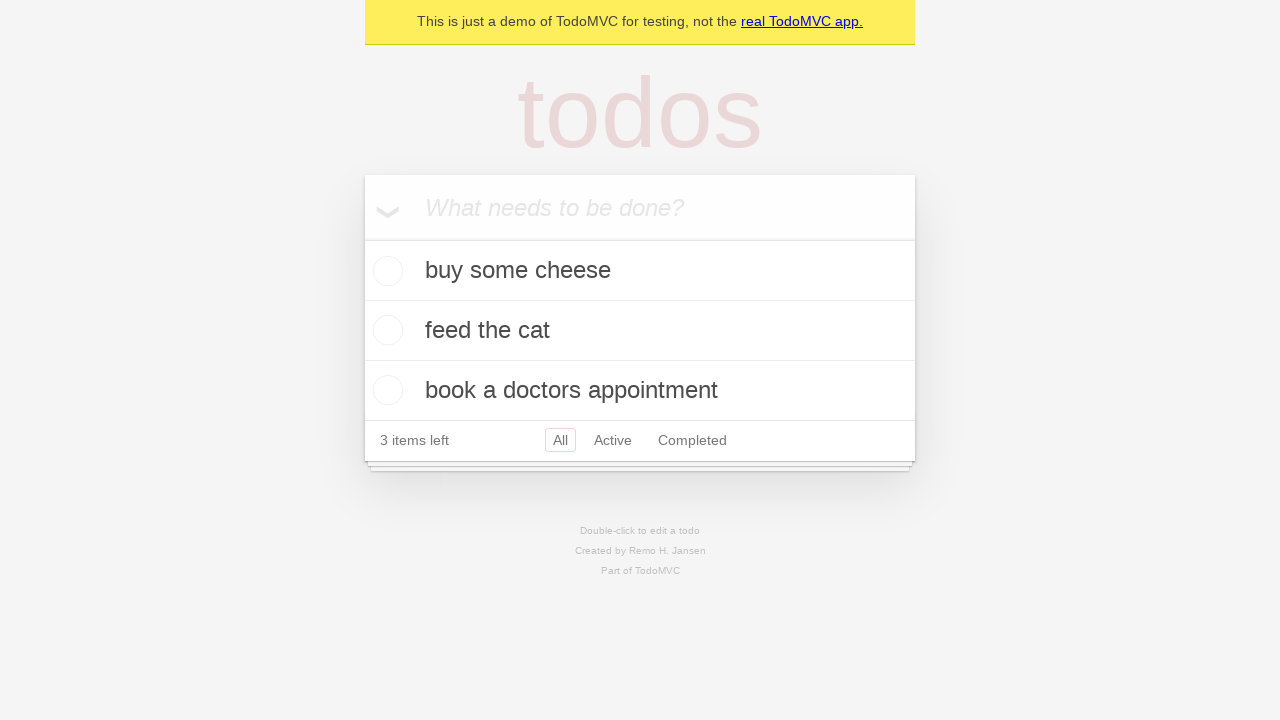

Checked the second todo item (feed the cat) at (385, 330) on internal:testid=[data-testid="todo-item"s] >> nth=1 >> internal:role=checkbox
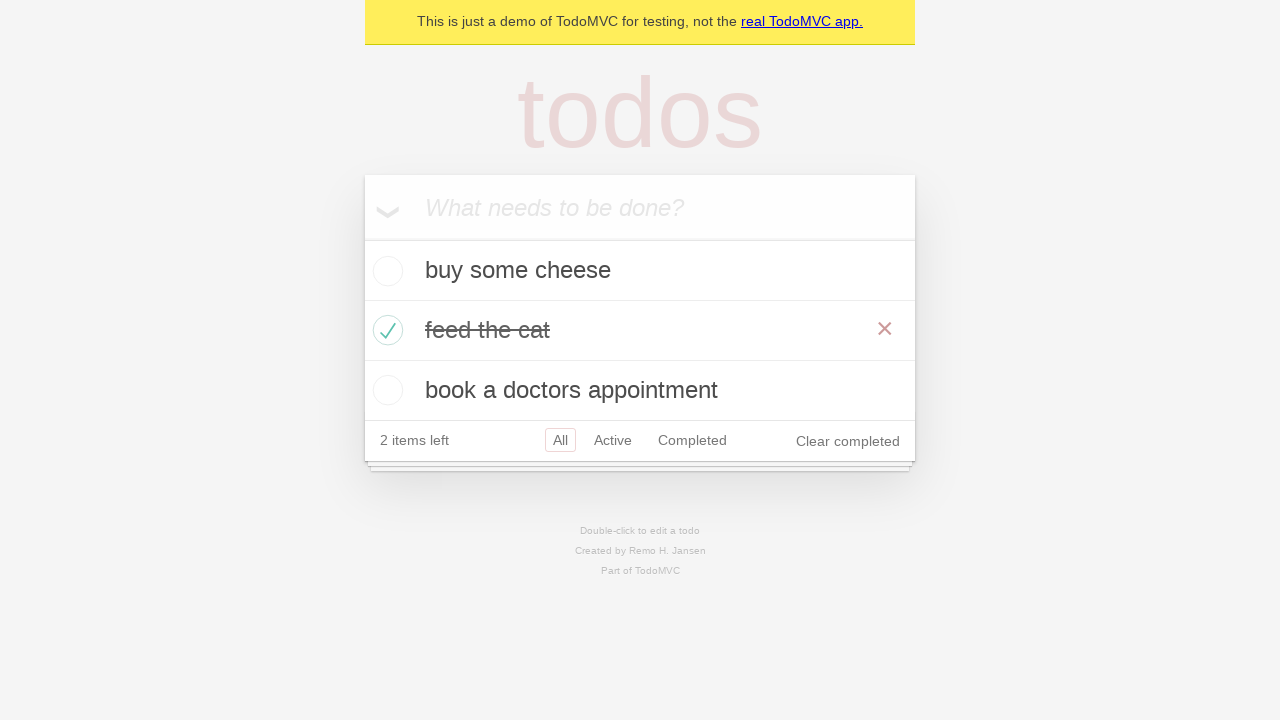

Clicked Active filter to show only active todos at (613, 440) on internal:role=link[name="Active"i]
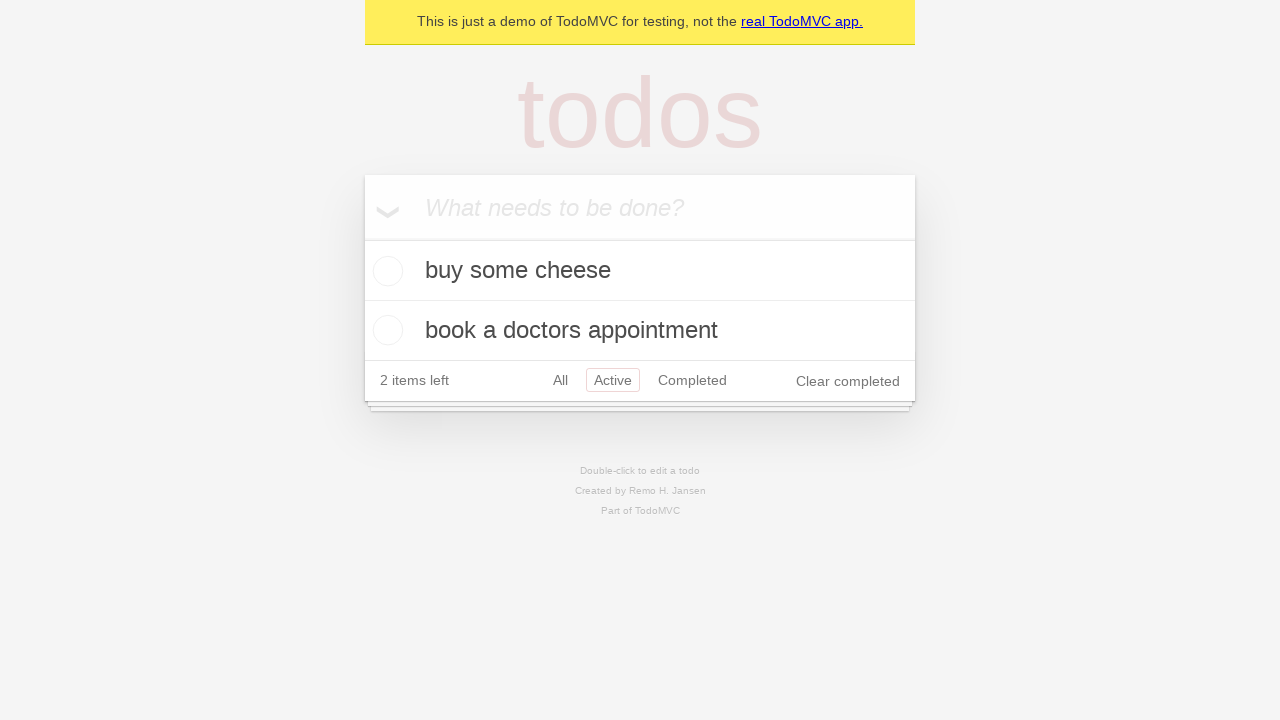

Clicked Completed filter to show only completed todos at (692, 380) on internal:role=link[name="Completed"i]
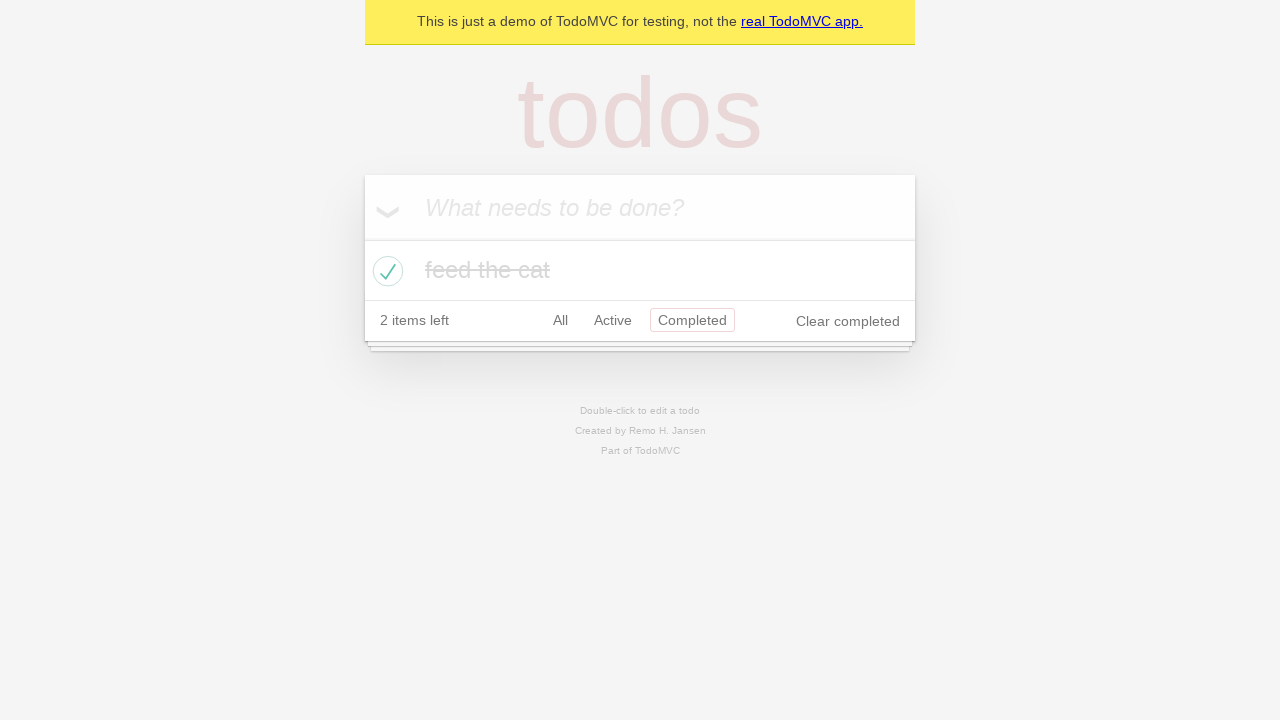

Clicked All filter to display all items regardless of completion status at (560, 320) on internal:role=link[name="All"i]
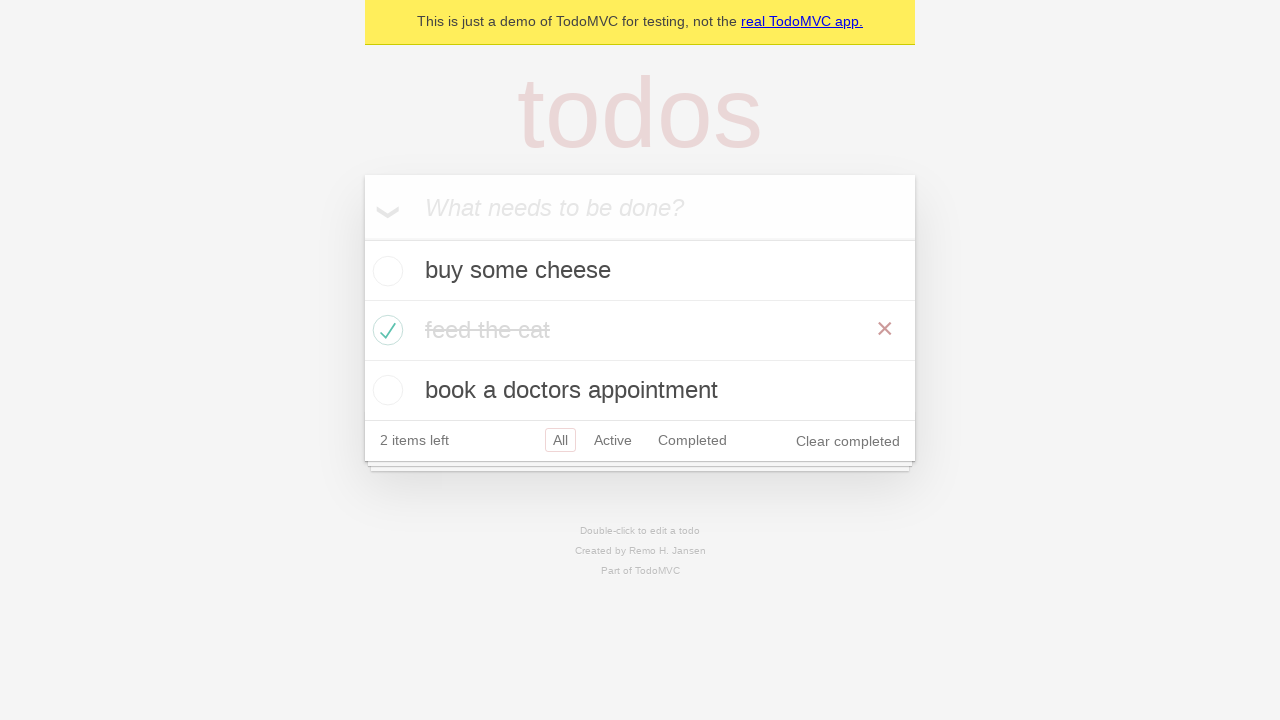

Verified that all 3 items are displayed when All filter is active
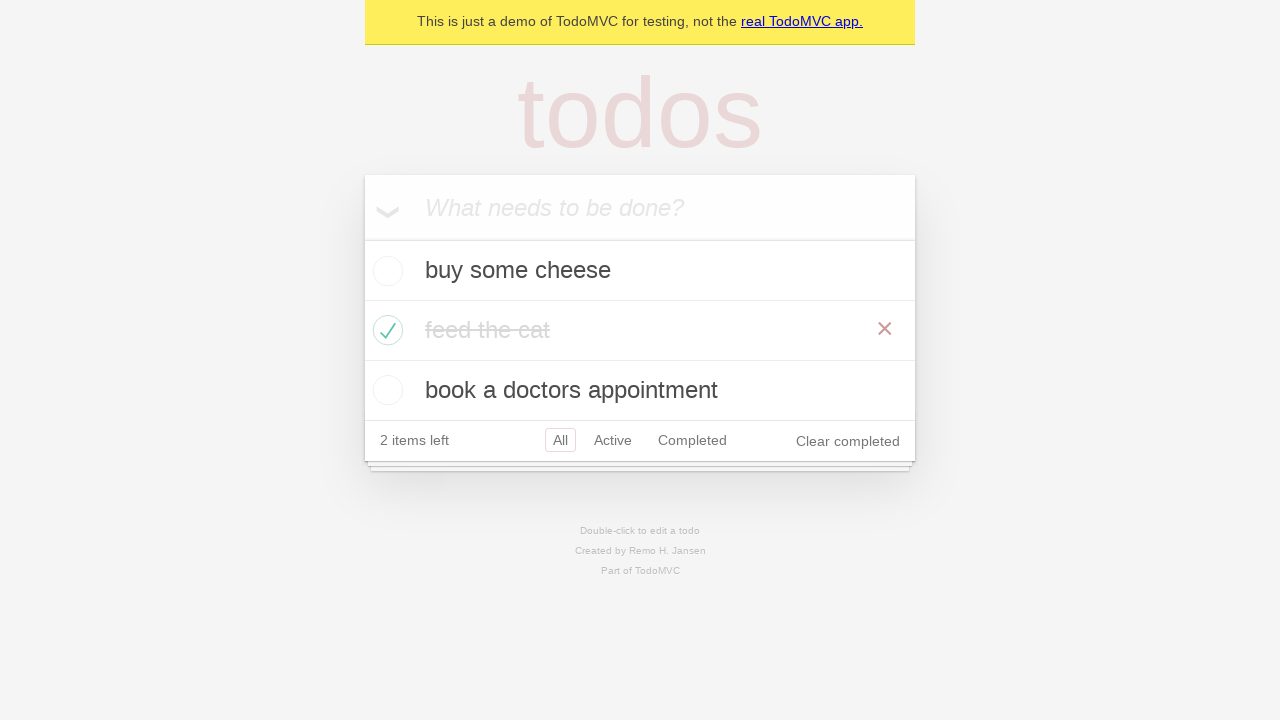

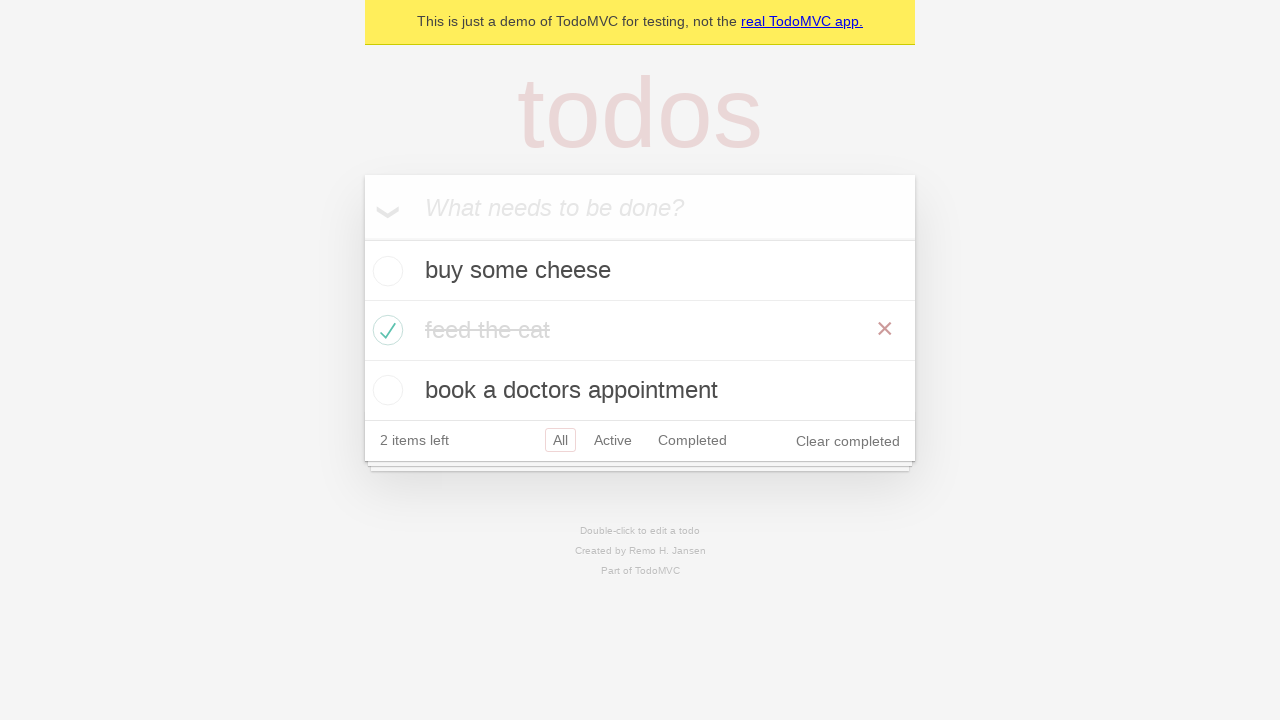